Completes a web form by entering text in various input fields, selecting dropdown options, toggling checkboxes, selecting a radio button, and submitting the form.

Starting URL: https://www.selenium.dev/selenium/web/web-form.html

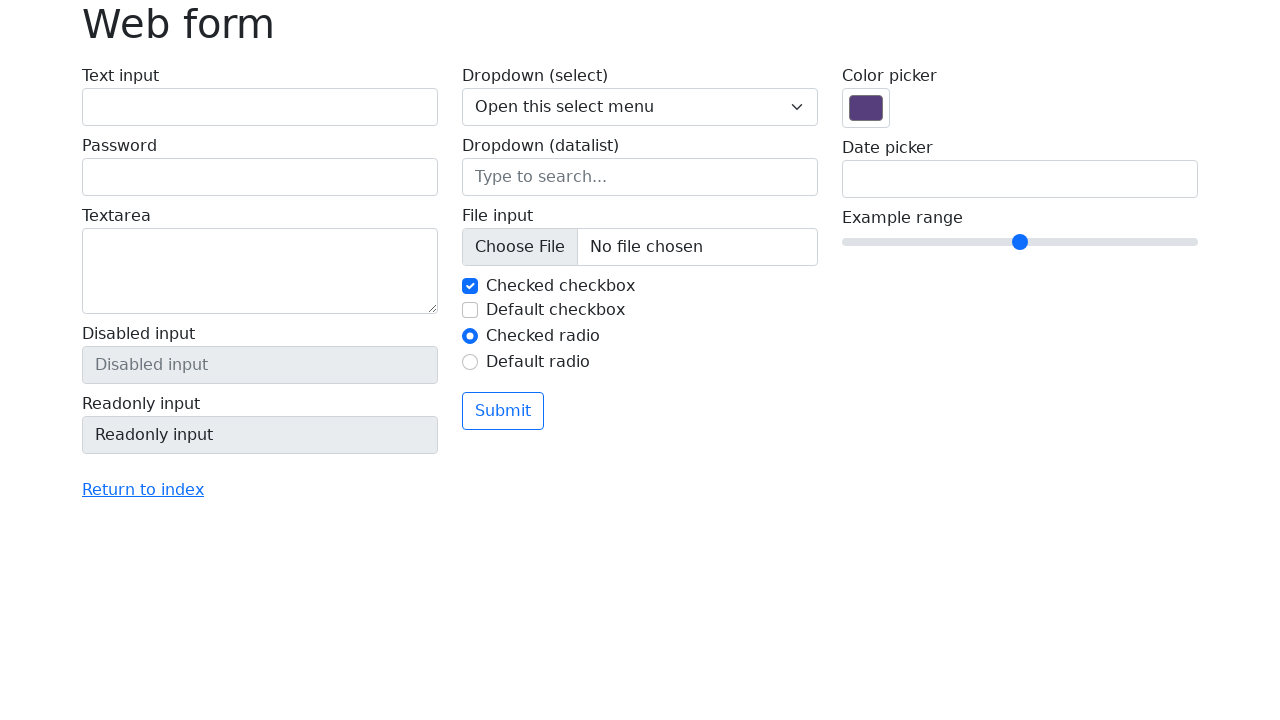

Entered 'username' in the Text input field on input[name='my-text']
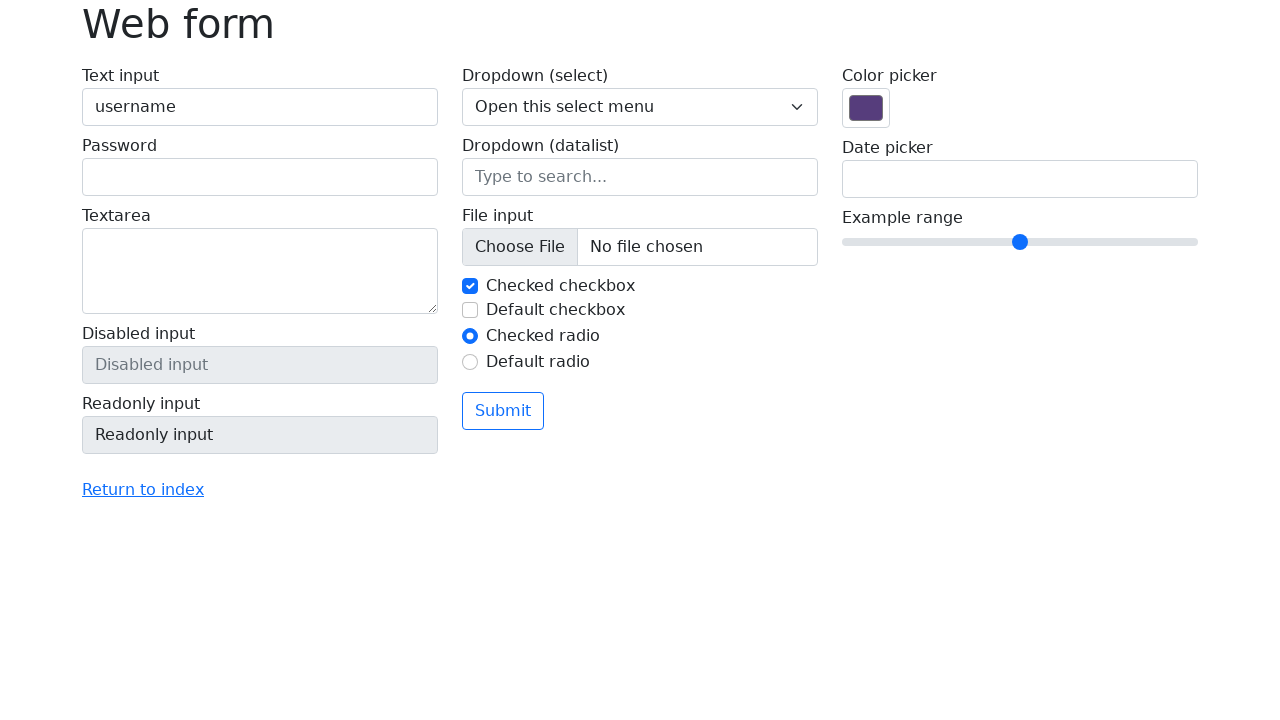

Entered password in the Password field on input[name='my-password']
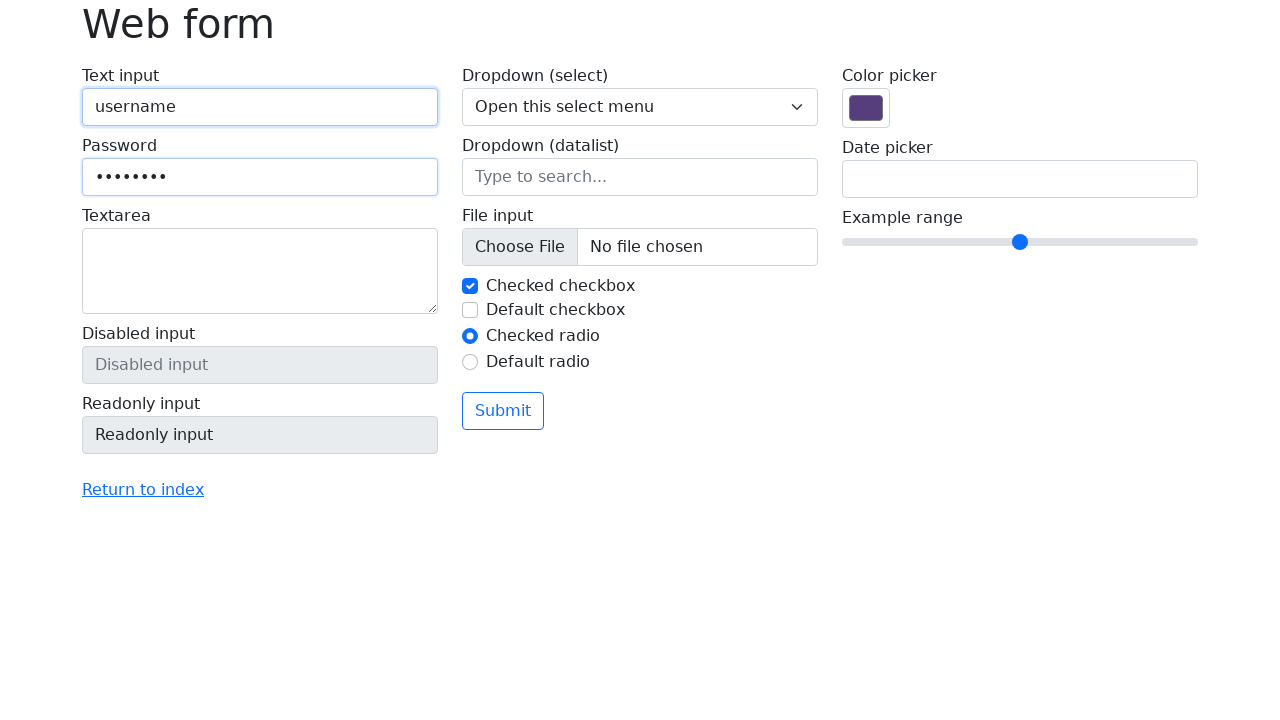

Entered text 'I am learning Selenium WebDriver' in the Textarea field on textarea[name='my-textarea']
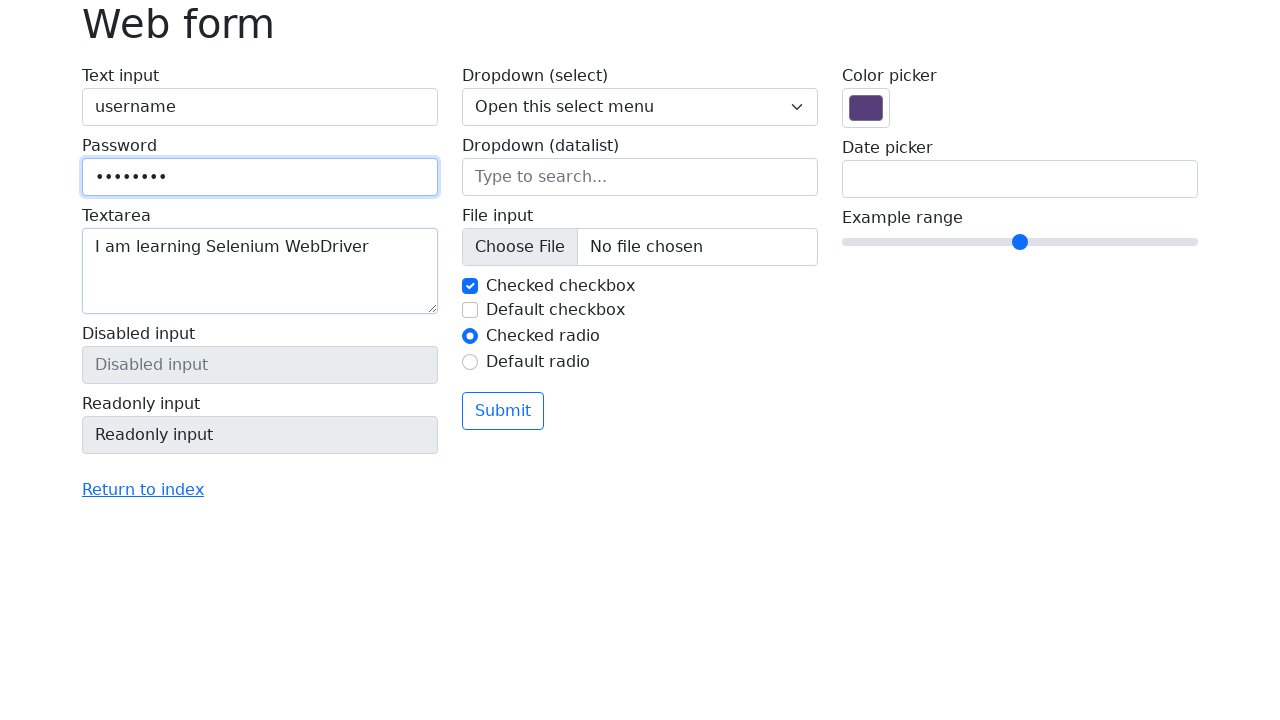

Selected 'Three' option from the dropdown on select[name='my-select']
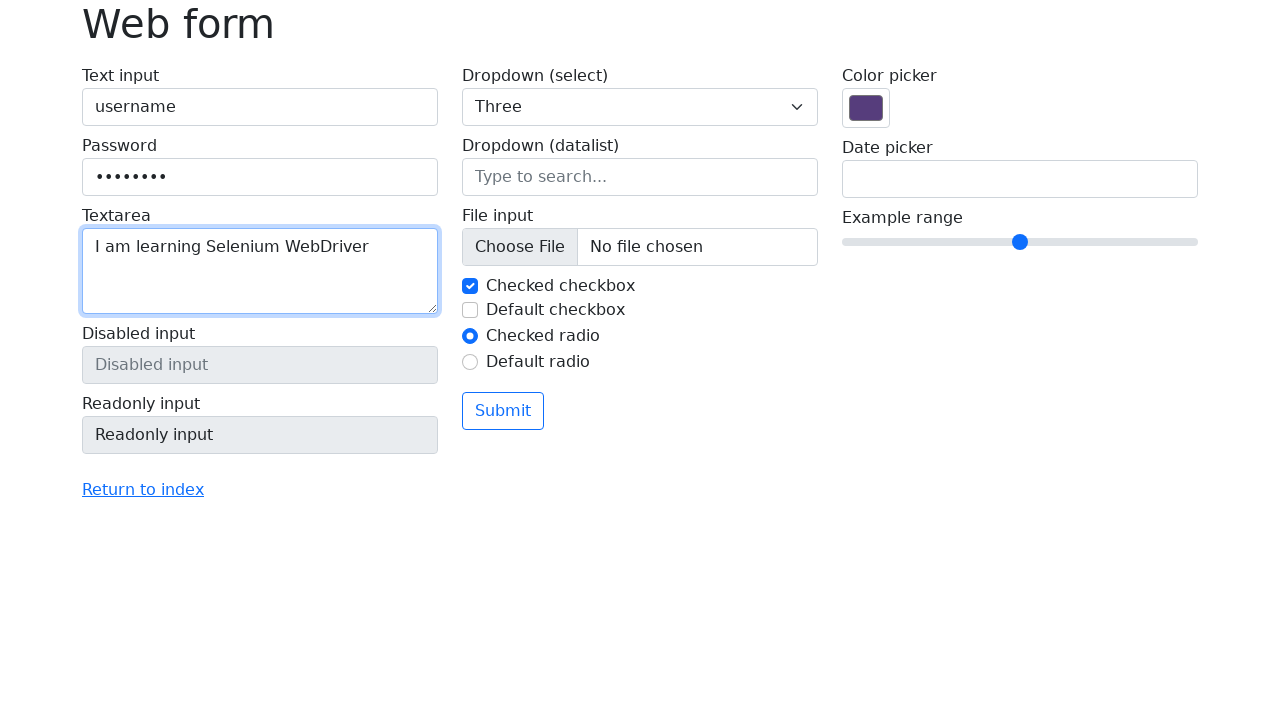

Unchecked the first checkbox at (470, 286) on input#my-check-1
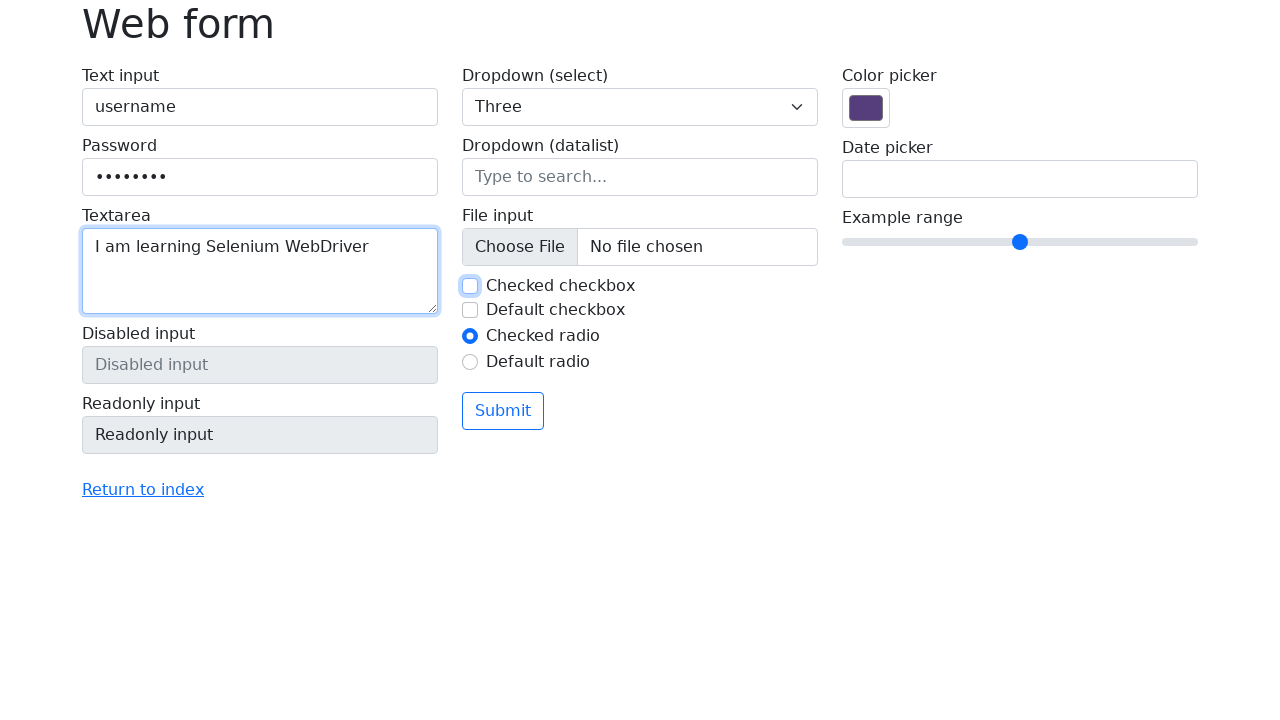

Checked the second checkbox at (470, 310) on input#my-check-2
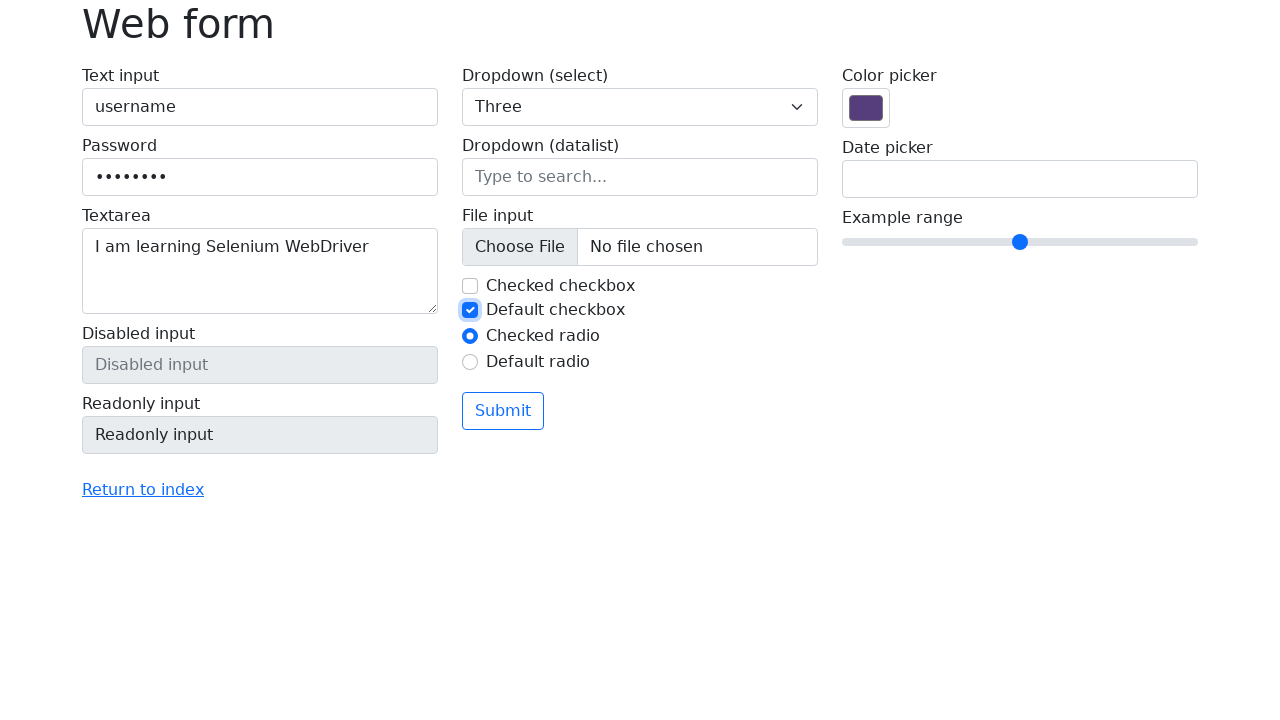

Selected the second radio button at (470, 362) on input#my-radio-2
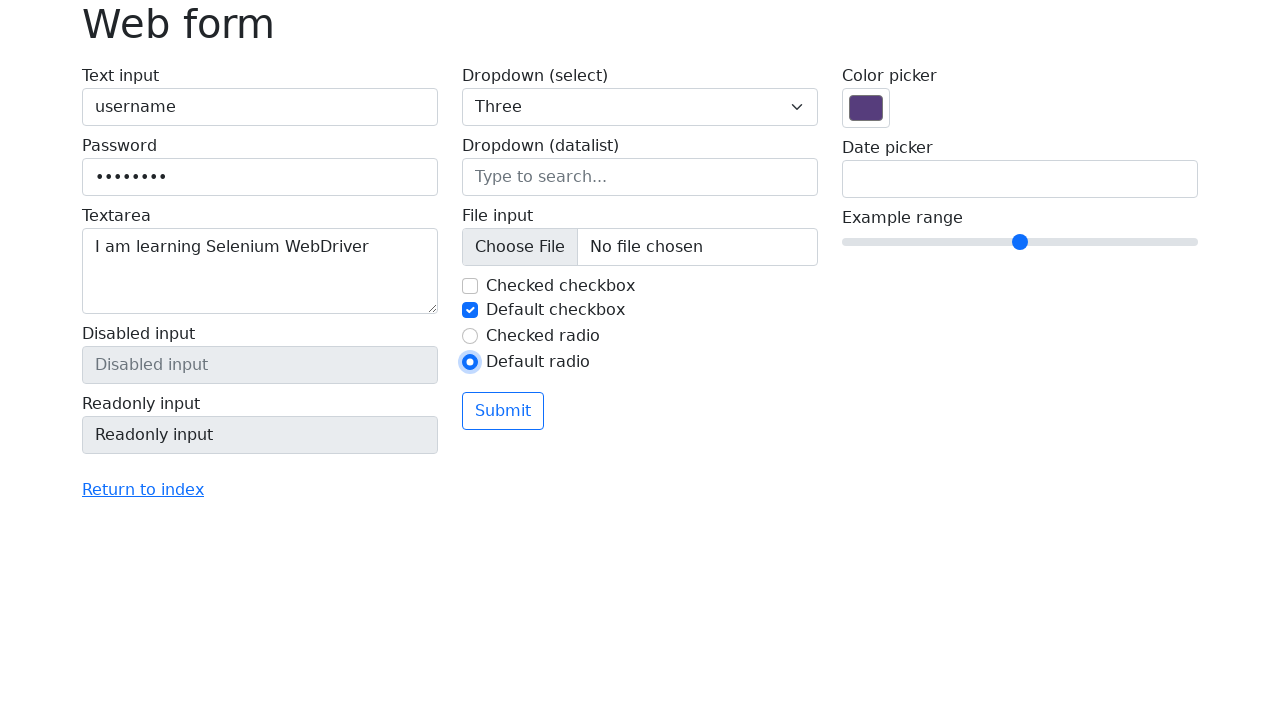

Clicked the Submit button to complete the form at (503, 411) on button[type='submit']
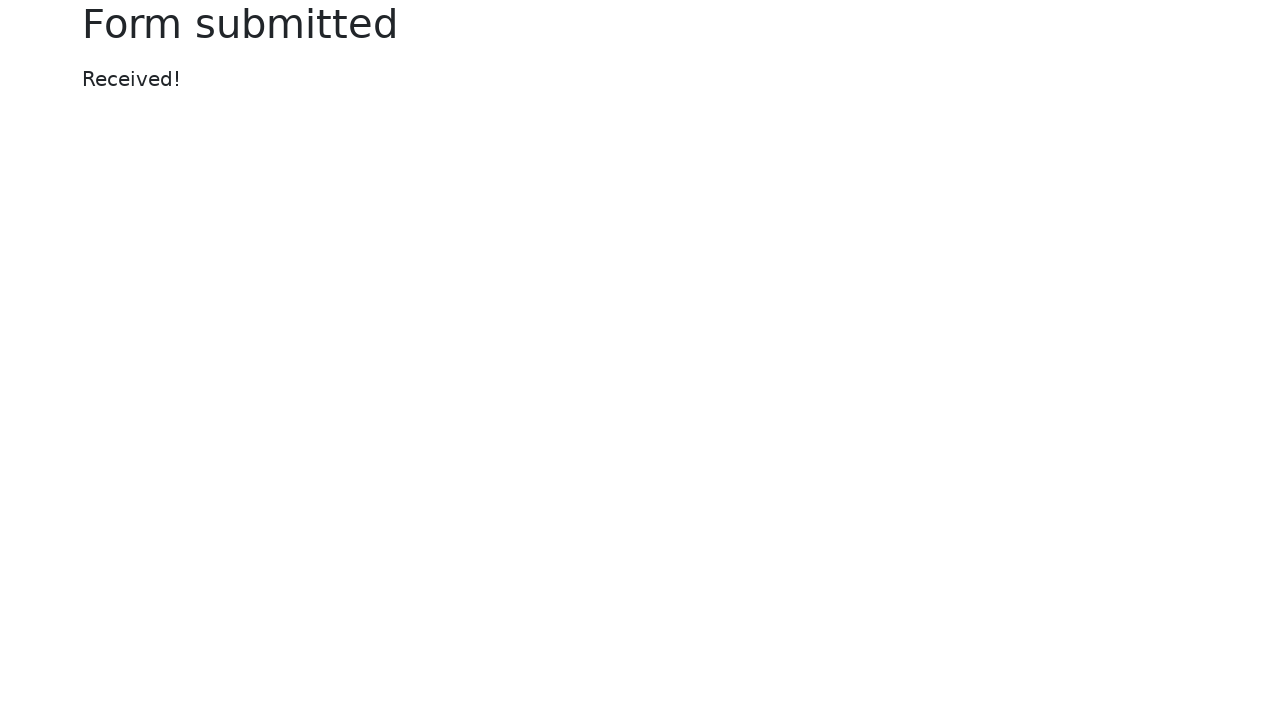

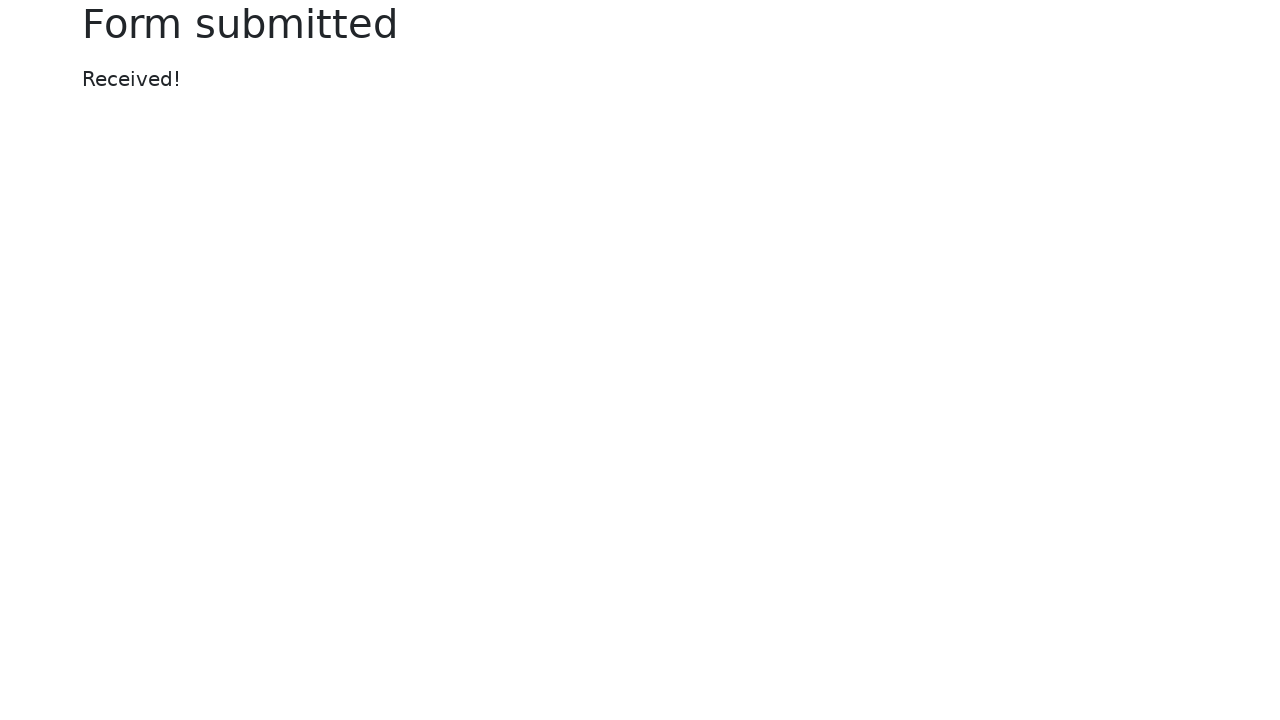